Navigates to Hepsiburada e-commerce website and verifies the page title matches the expected text

Starting URL: https://www.hepsiburada.com

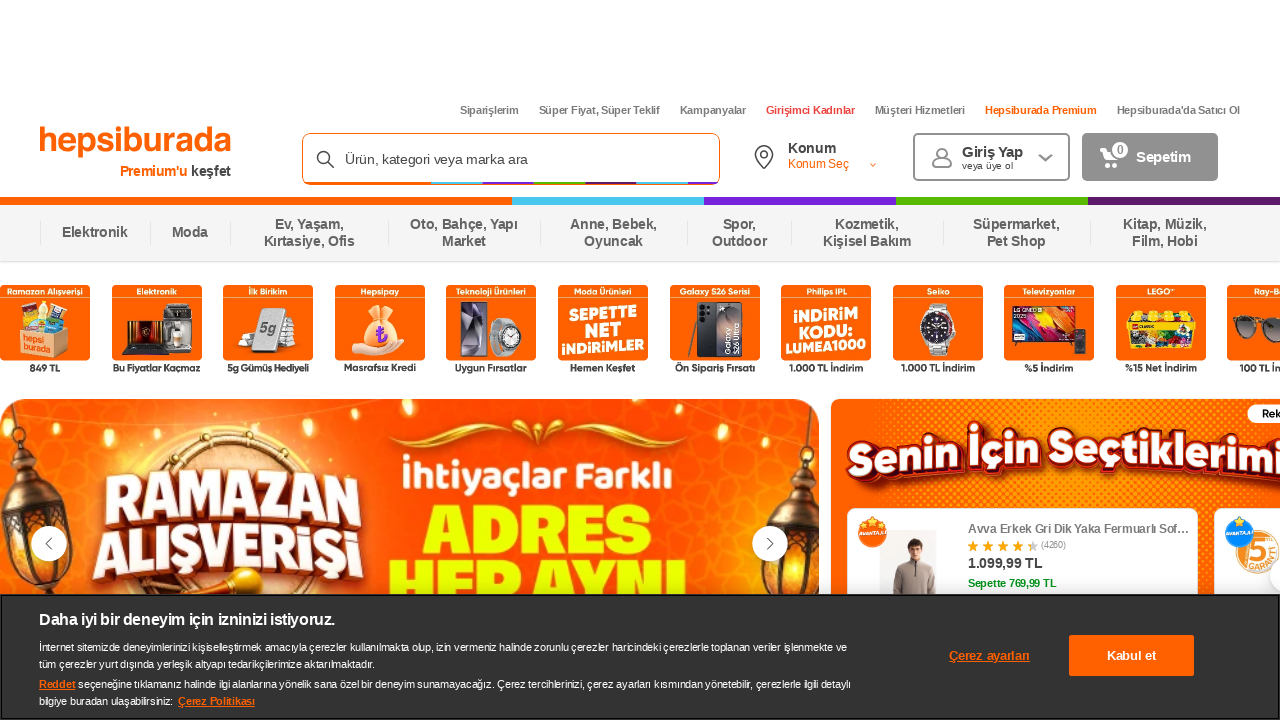

Retrieved page title from Hepsiburada website
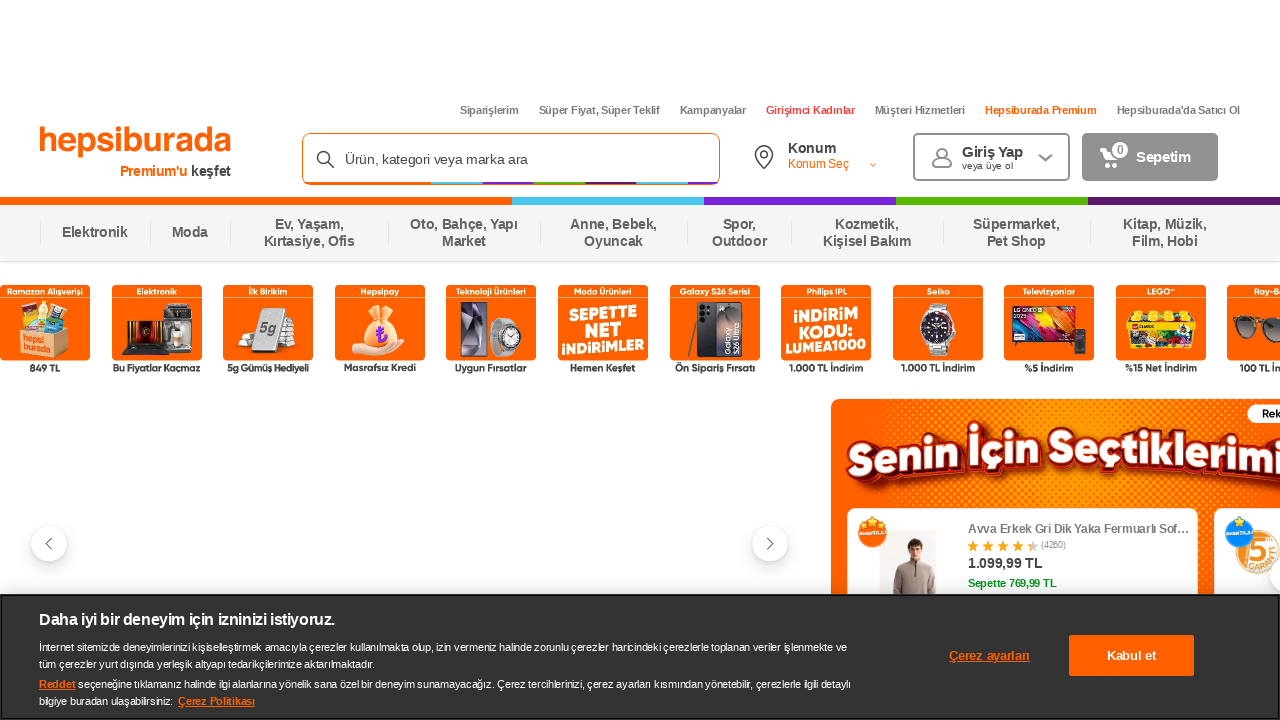

Verified page title matches expected text: 'Türkiye'nin En Çok Tavsiye Edilen E-ticaret Markası Hepsiburada'
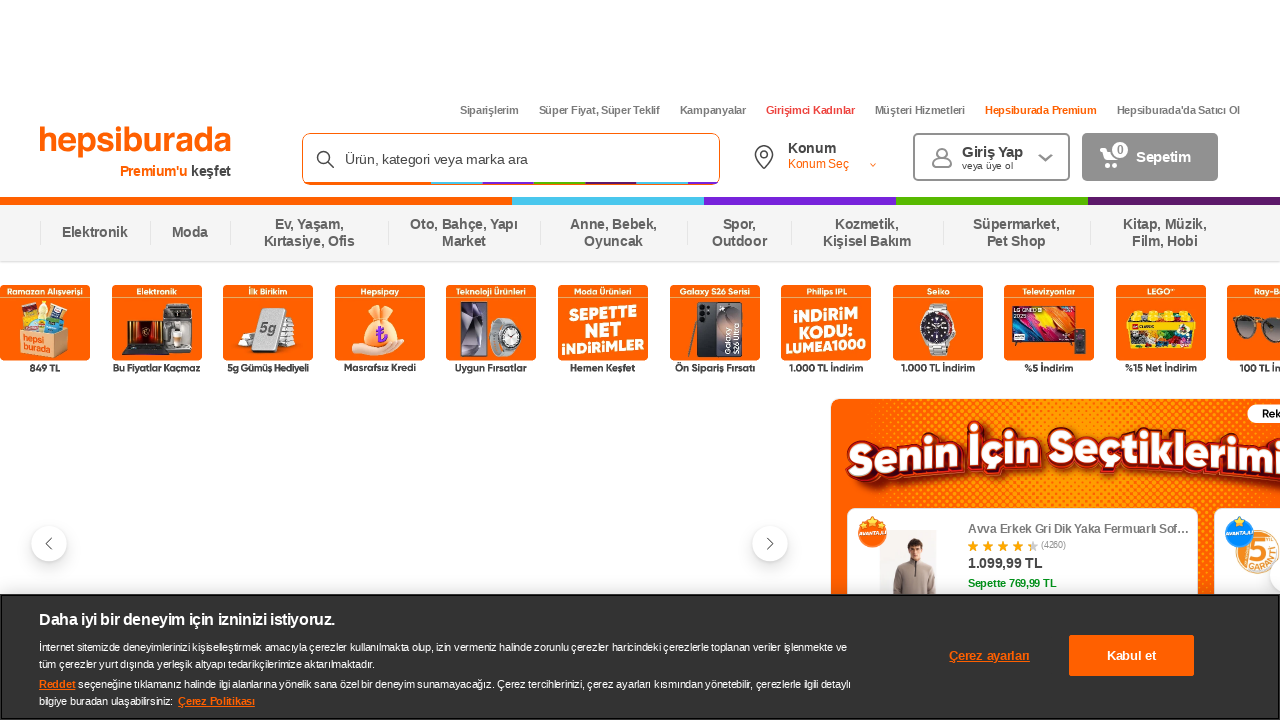

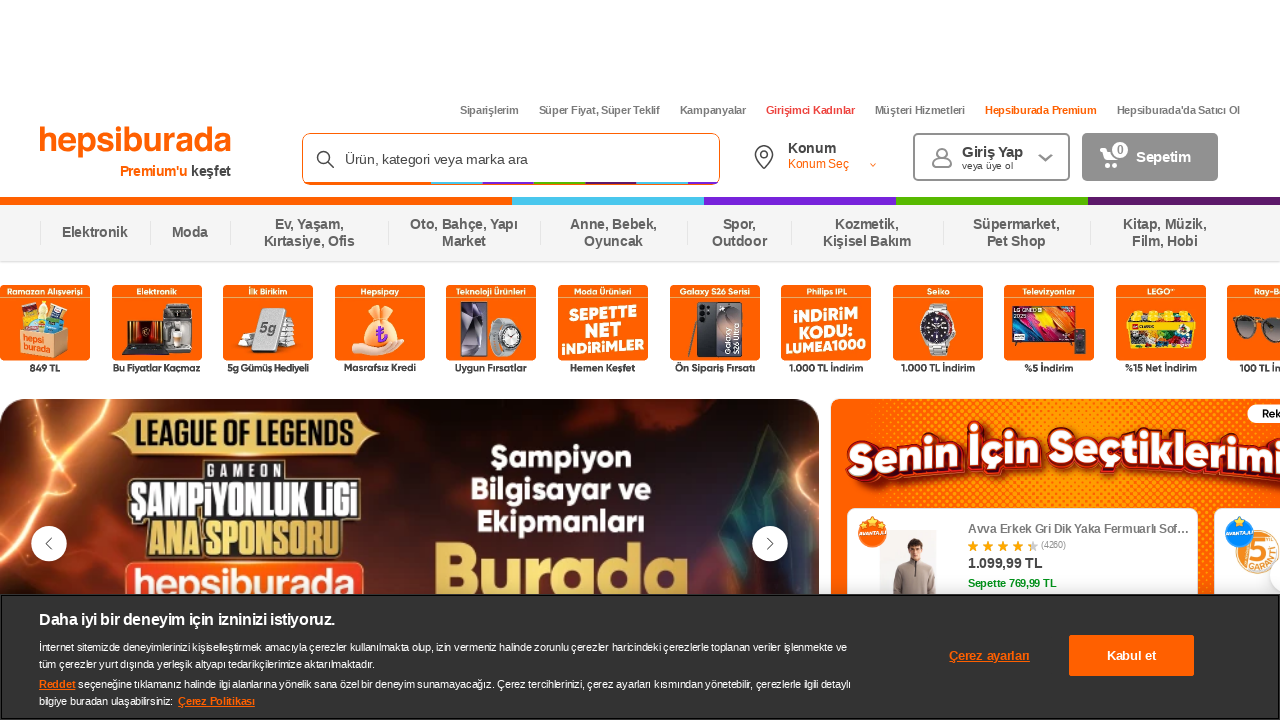